Tests time-delayed alert by clicking the timer alert button and waiting for the alert to appear after 5 seconds.

Starting URL: https://demoqa.com/alerts

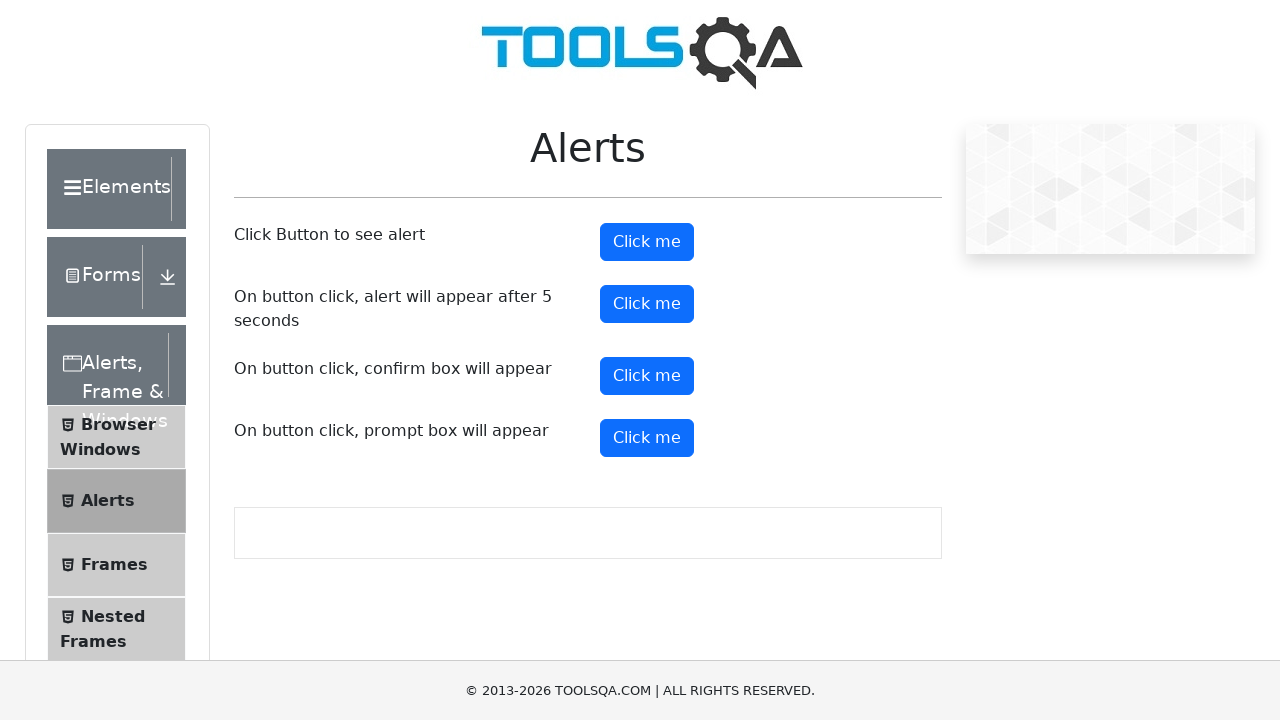

Alert dialog message verified: 'This alert appeared after 5 seconds' at (647, 304) on #timerAlertButton
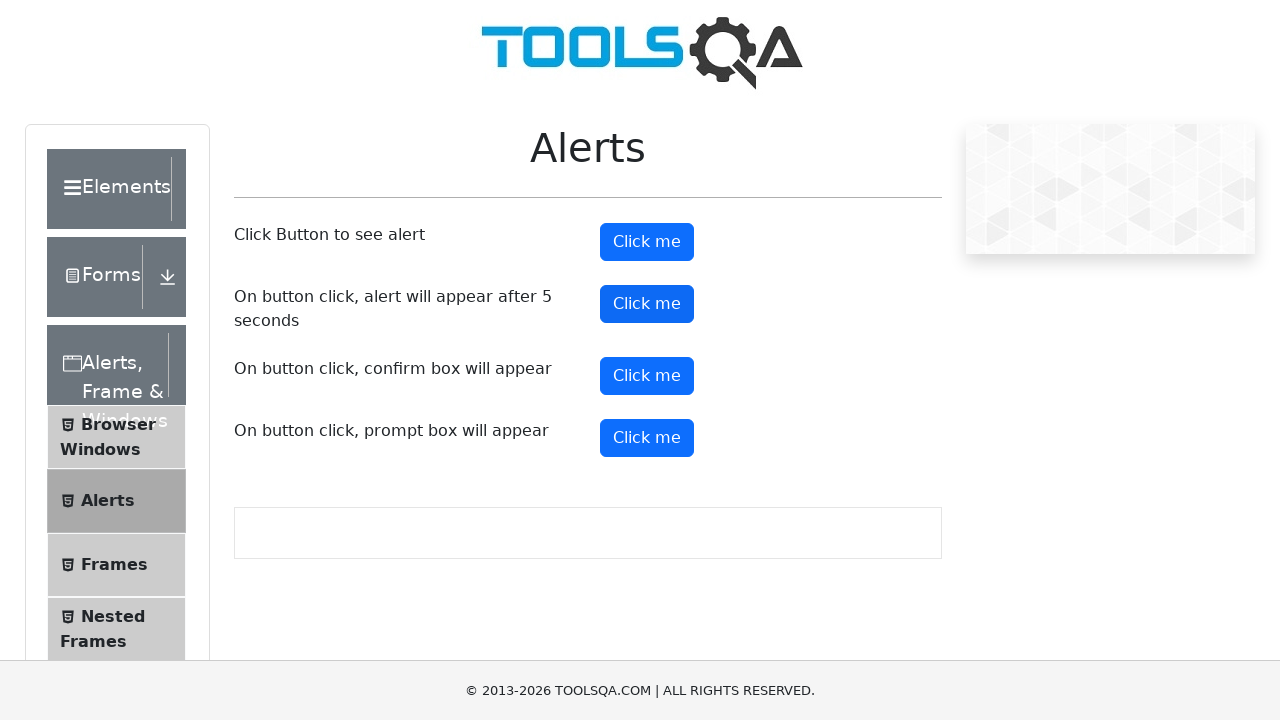

Waited 6 seconds for time-delayed alert to appear and be handled
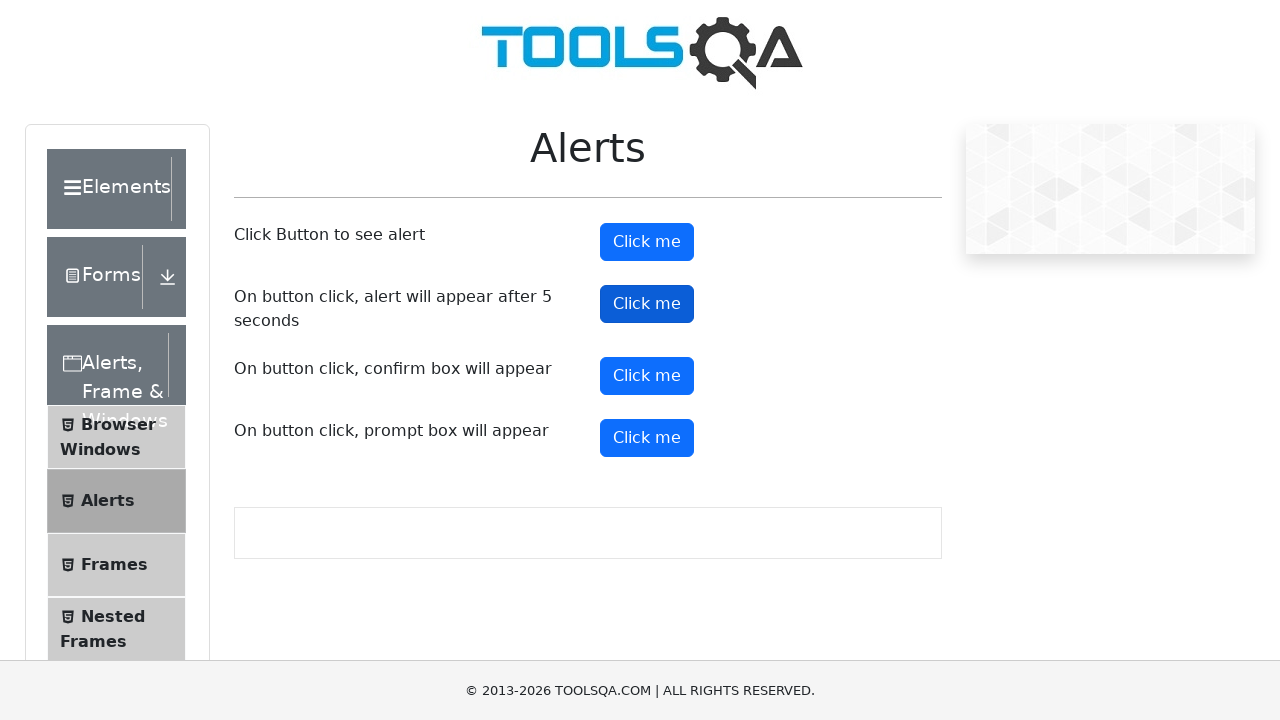

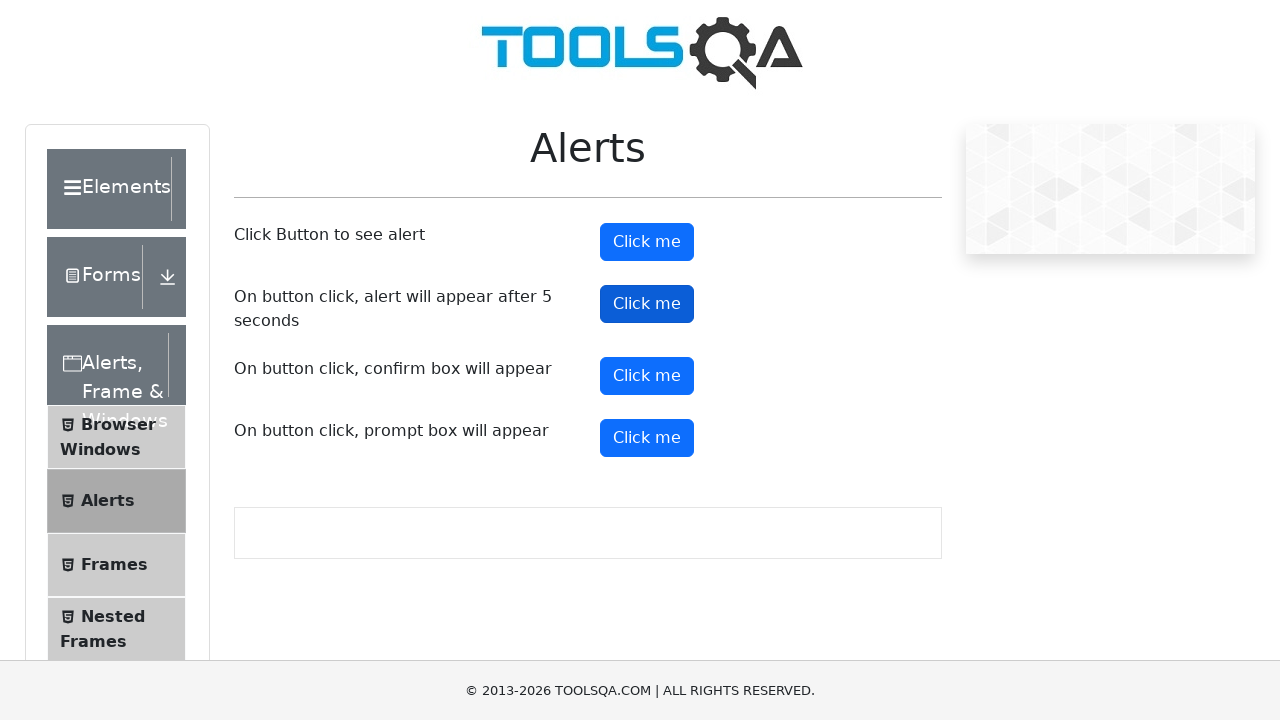